Tests drag and drop functionality on the jQuery UI droppable demo page by dragging an element and dropping it onto a target area within an iframe

Starting URL: https://jqueryui.com/droppable/

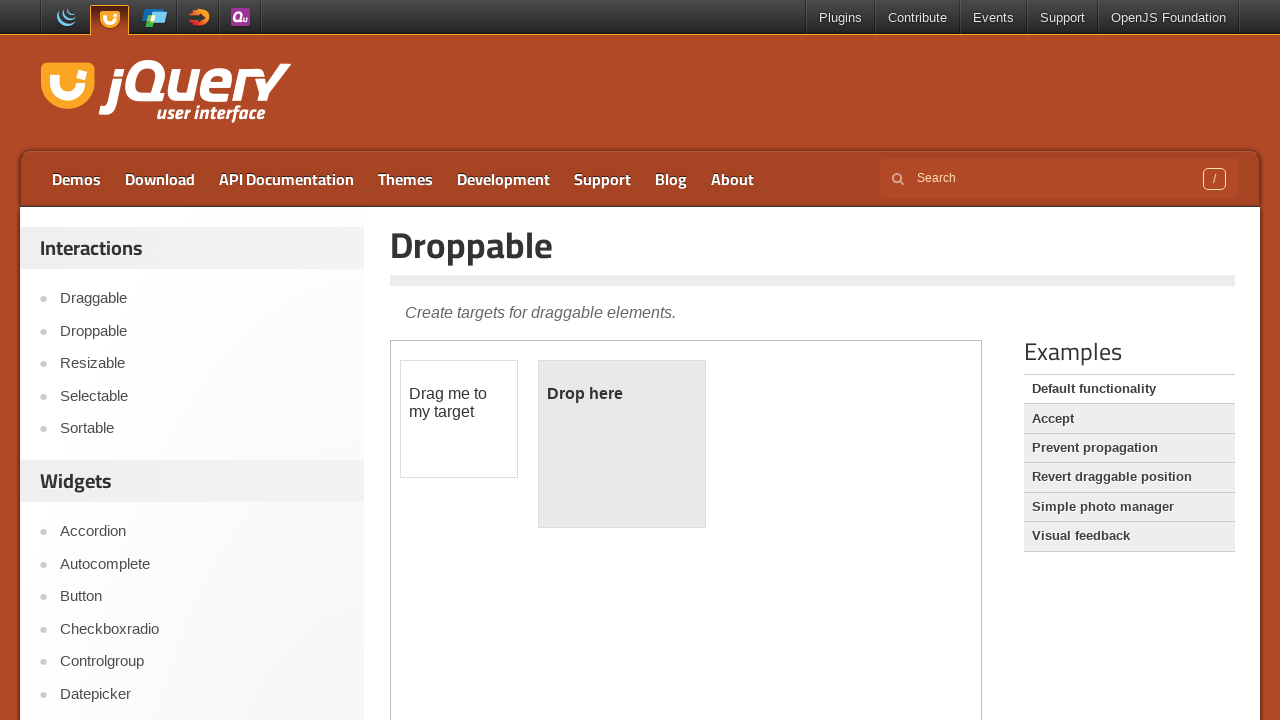

Located the demo iframe containing drag and drop elements
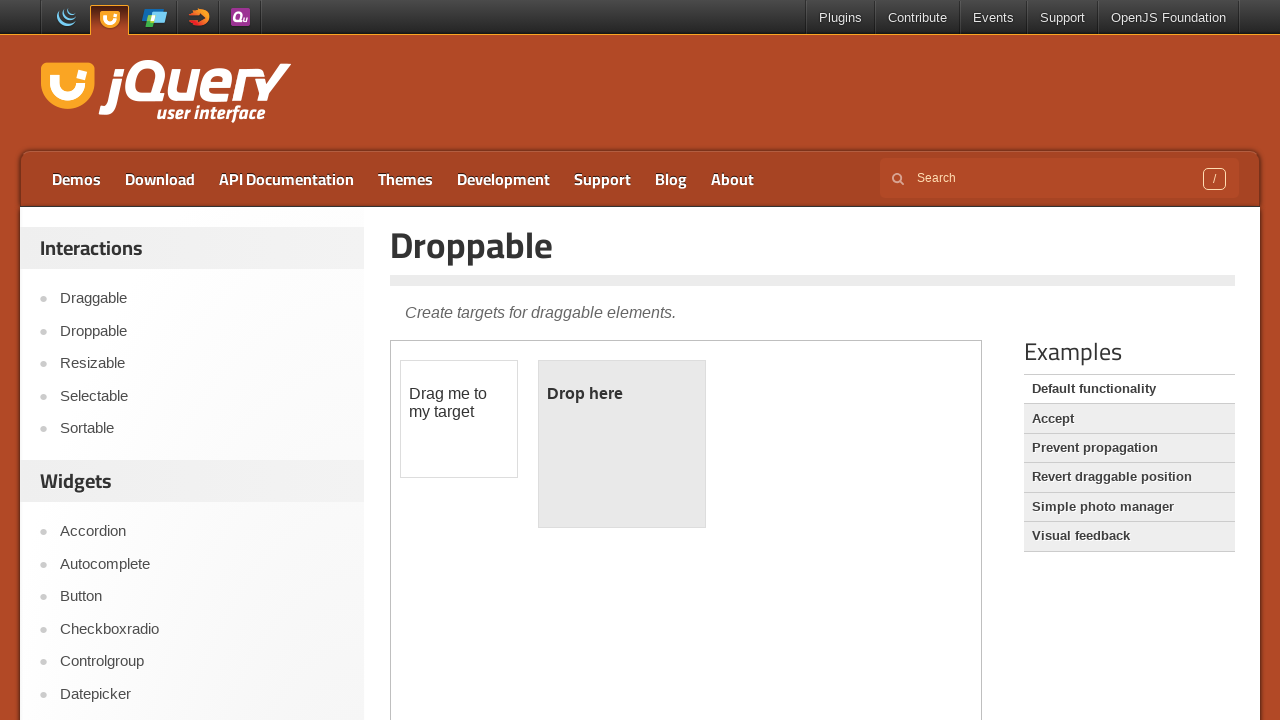

Located the draggable element
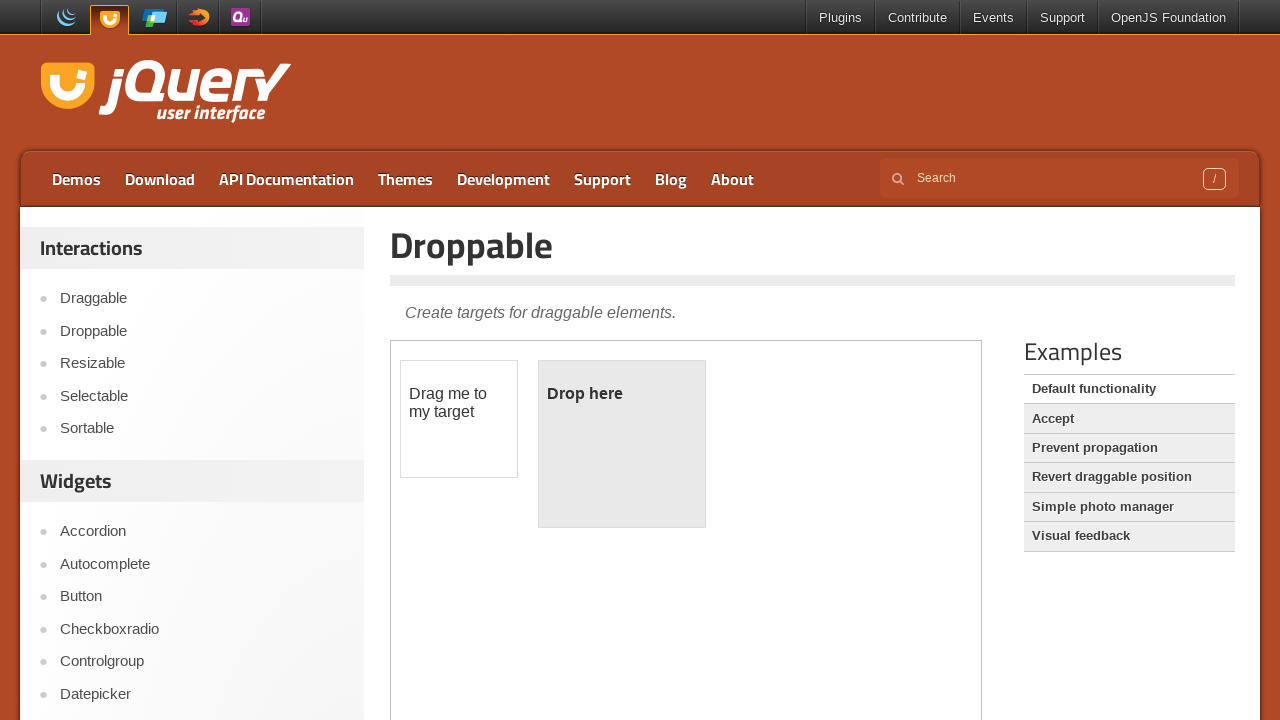

Located the droppable target element
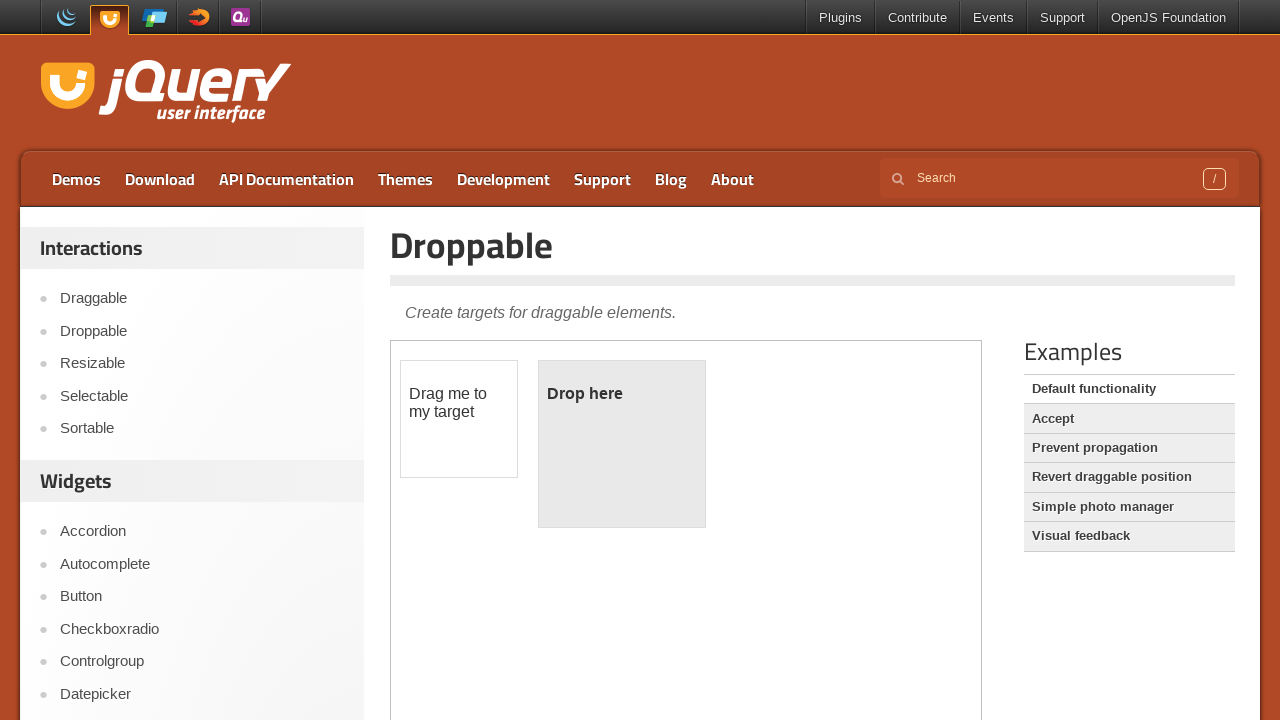

Dragged element onto the droppable target at (622, 444)
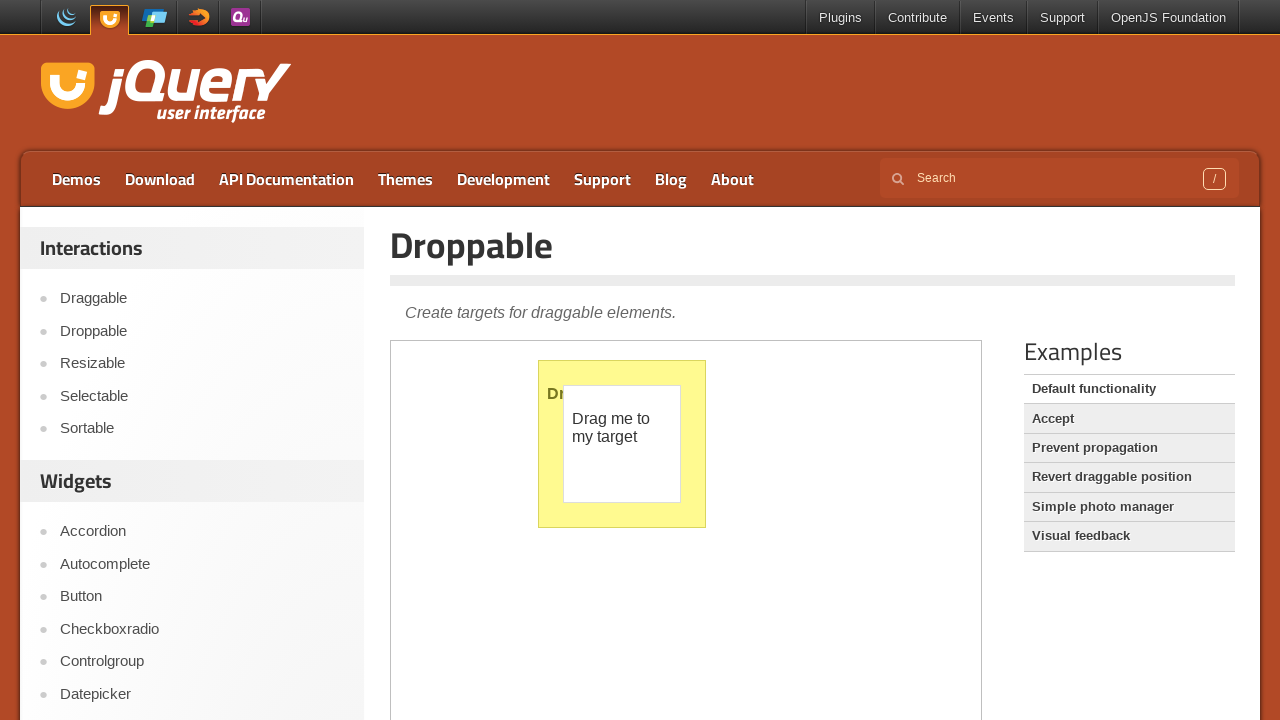

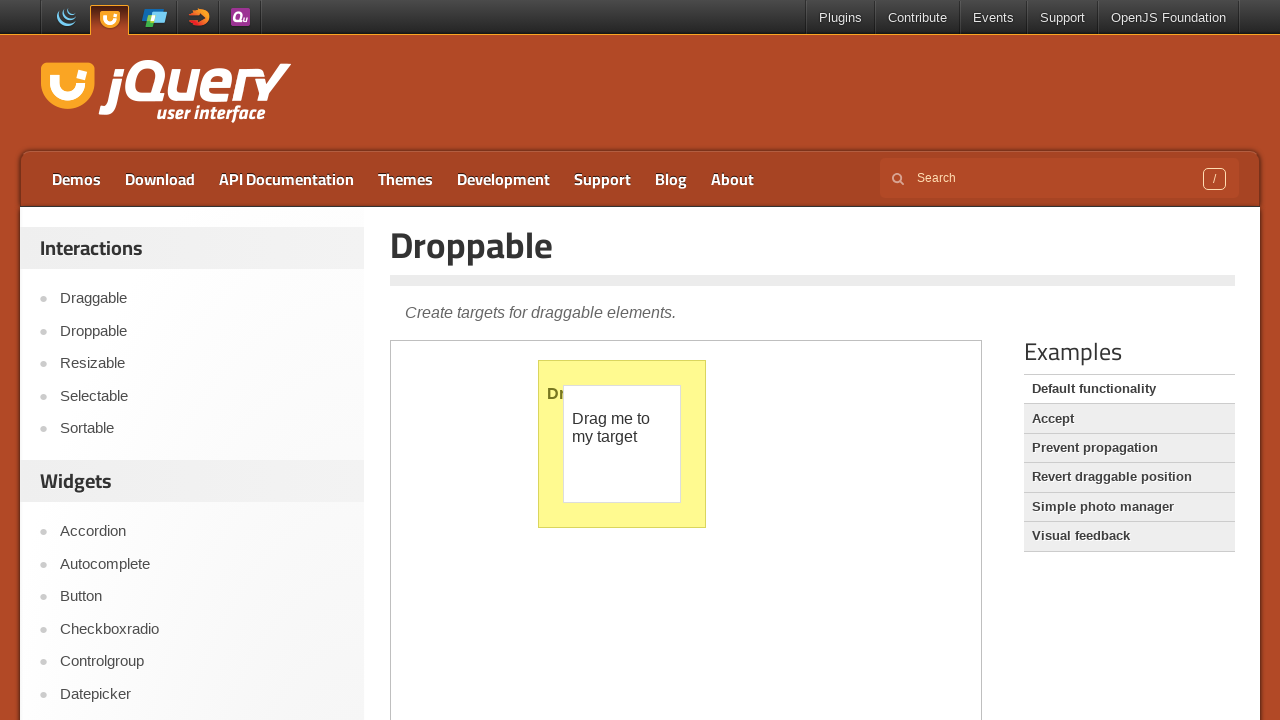